Tests drag and drop functionality by dragging a football element to two different dropzones and verifying the drops were successful

Starting URL: https://v1.training-support.net/selenium/drag-drop

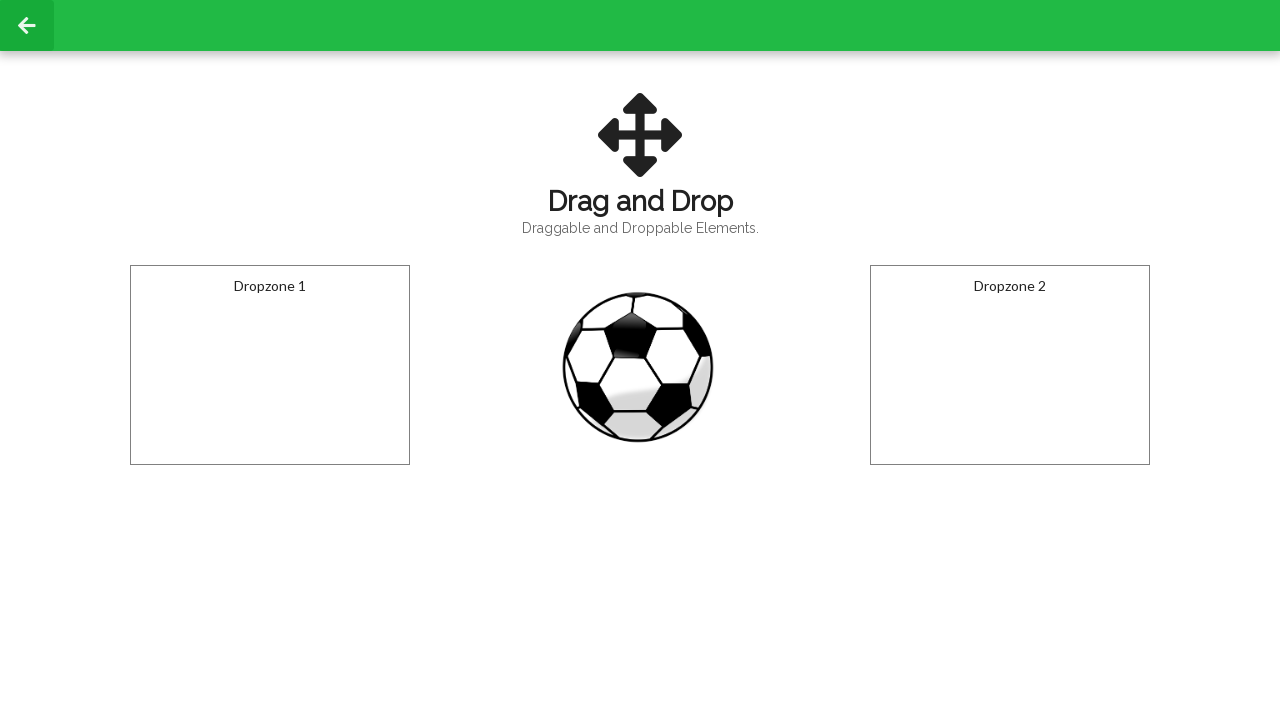

Located the draggable football element
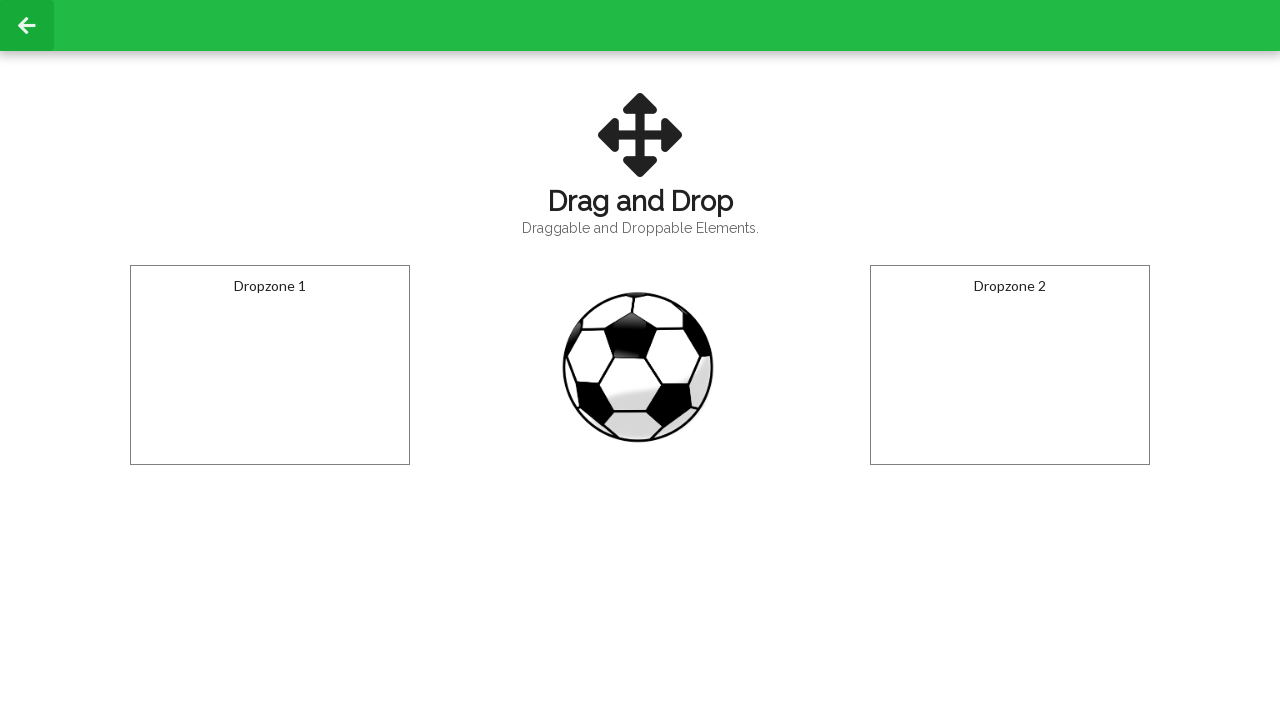

Located dropzone 1
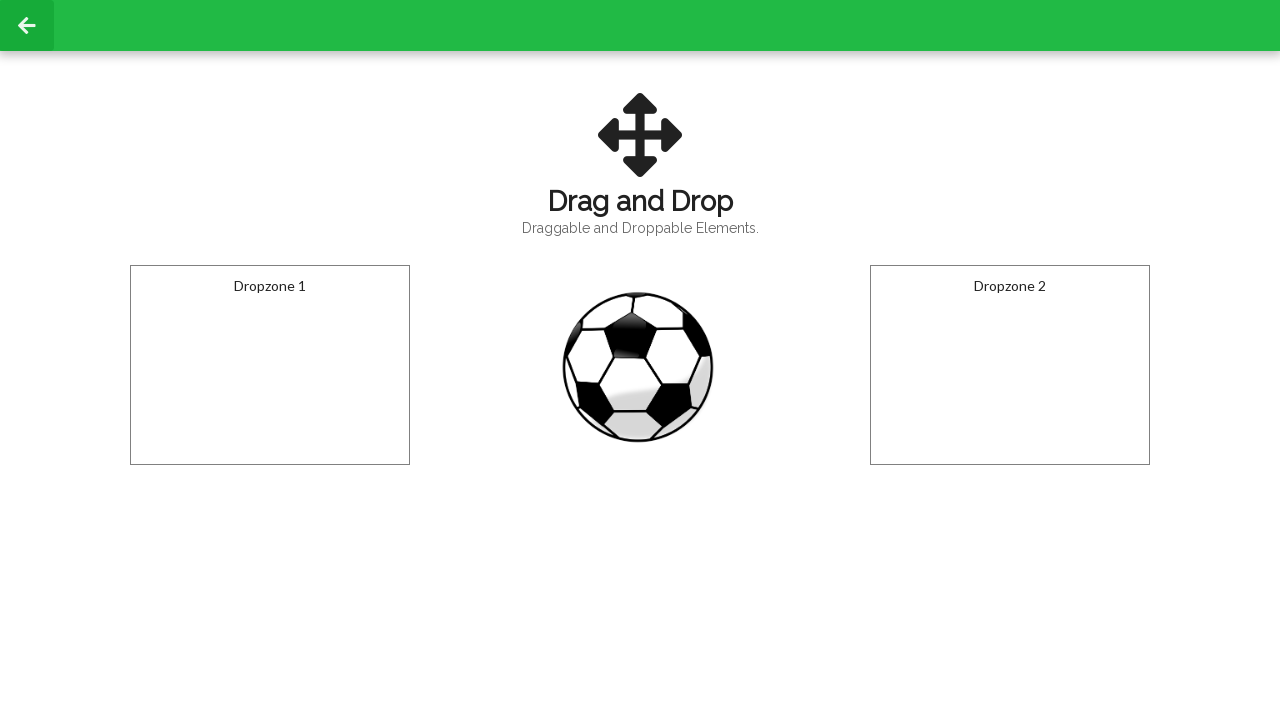

Located dropzone 2
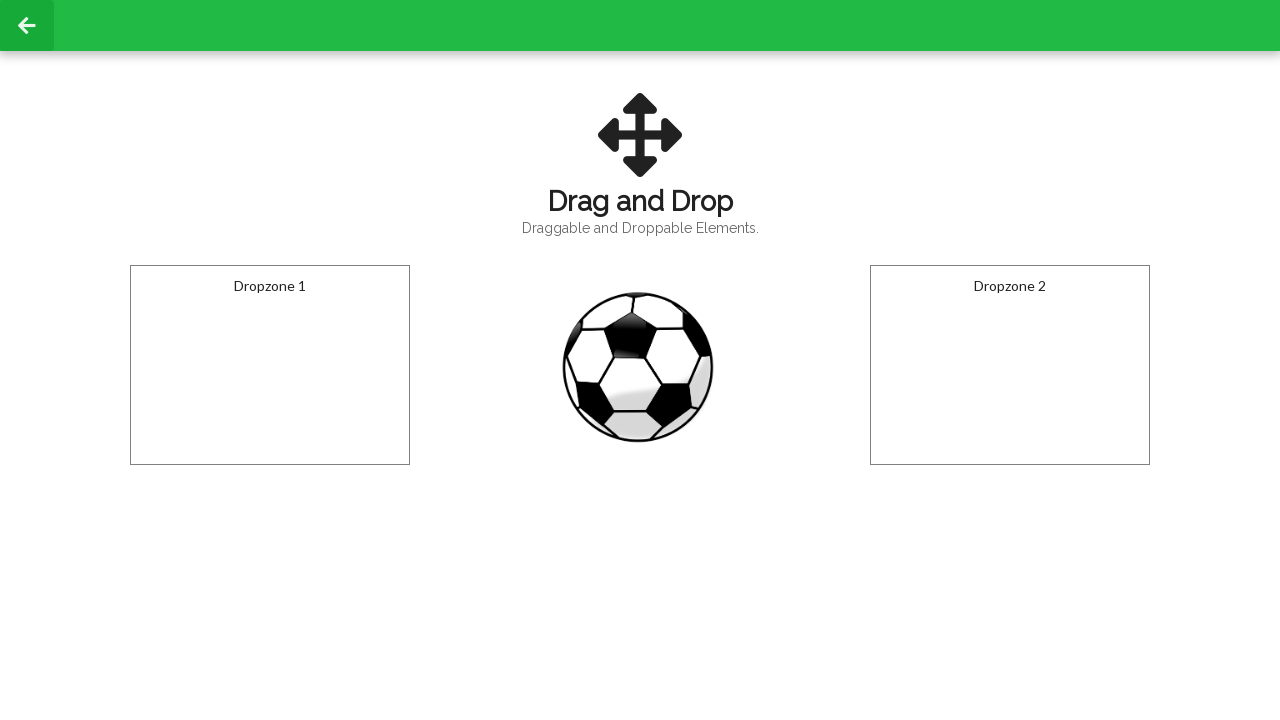

Dragged football to dropzone 1 at (270, 365)
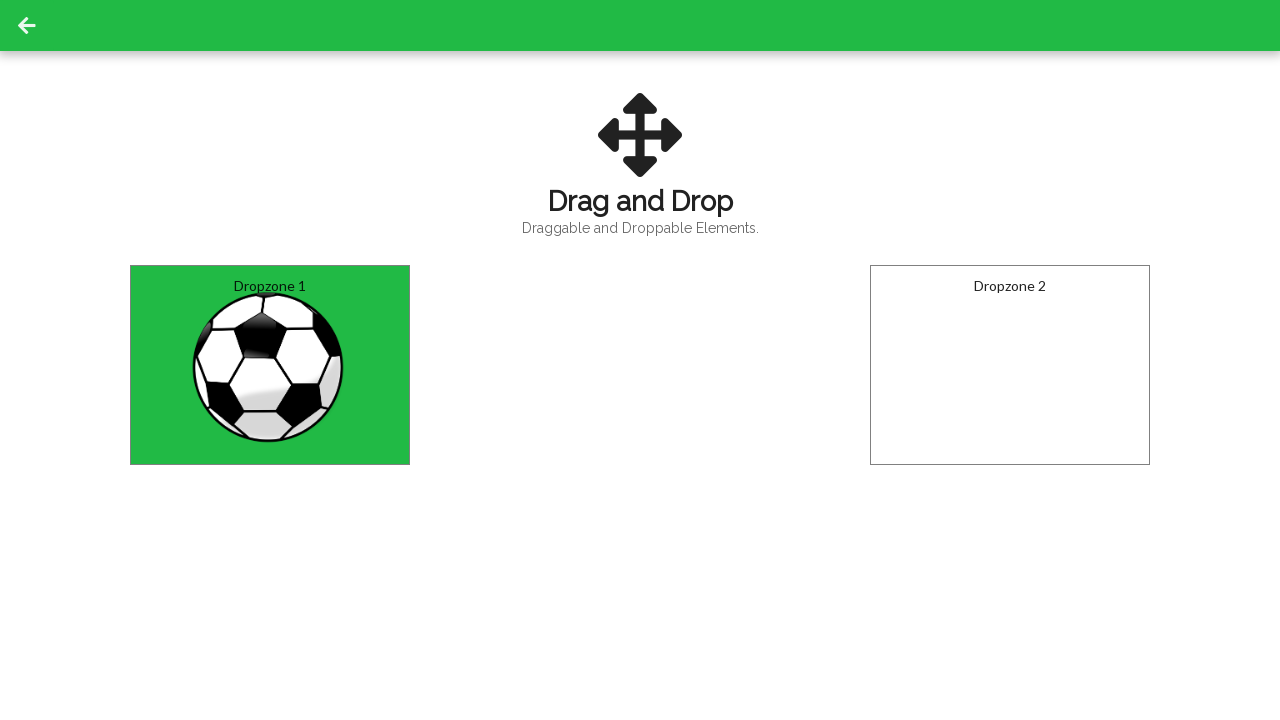

Retrieved text content from dropzone 1
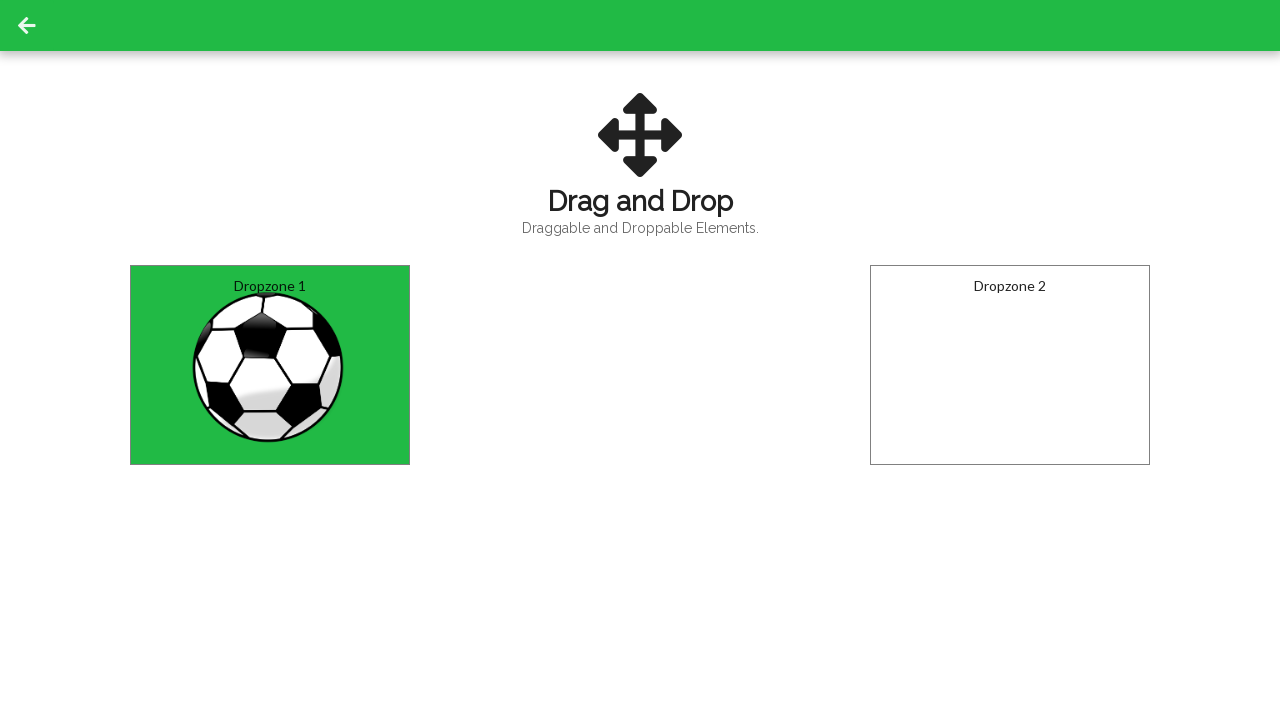

Verified that ball was successfully dropped in dropzone 1
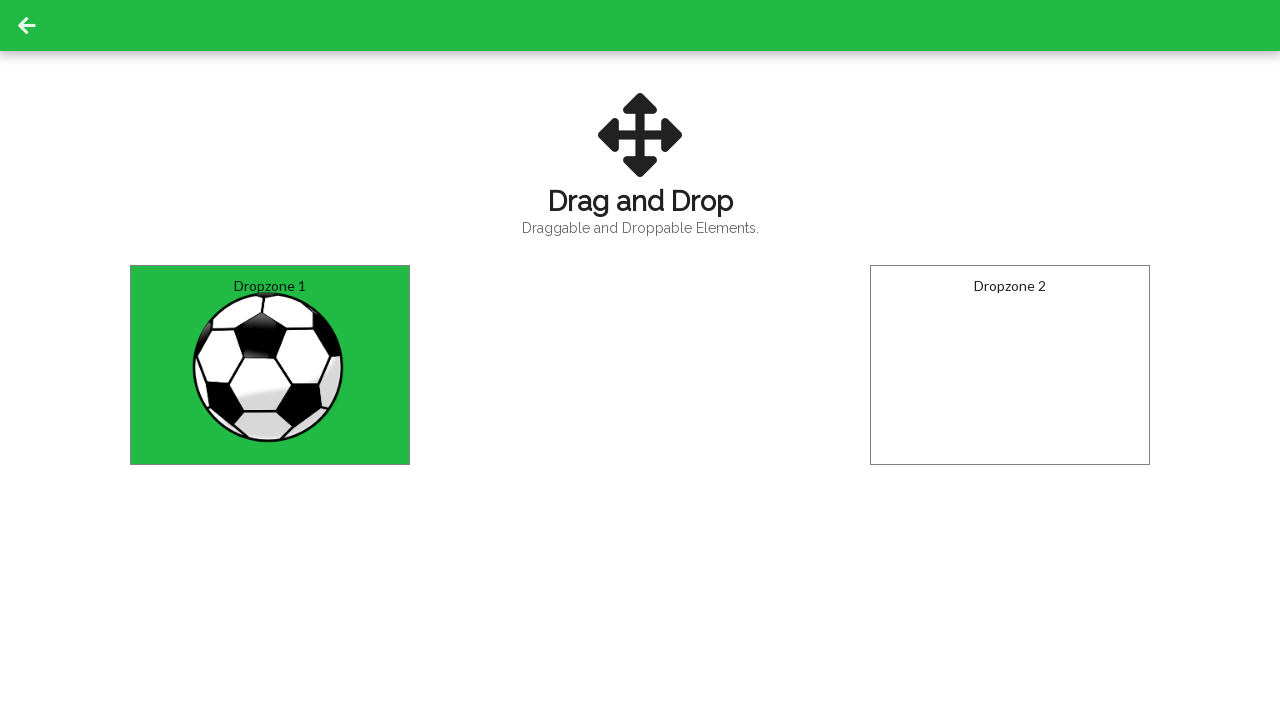

Dragged football to dropzone 2 at (1010, 365)
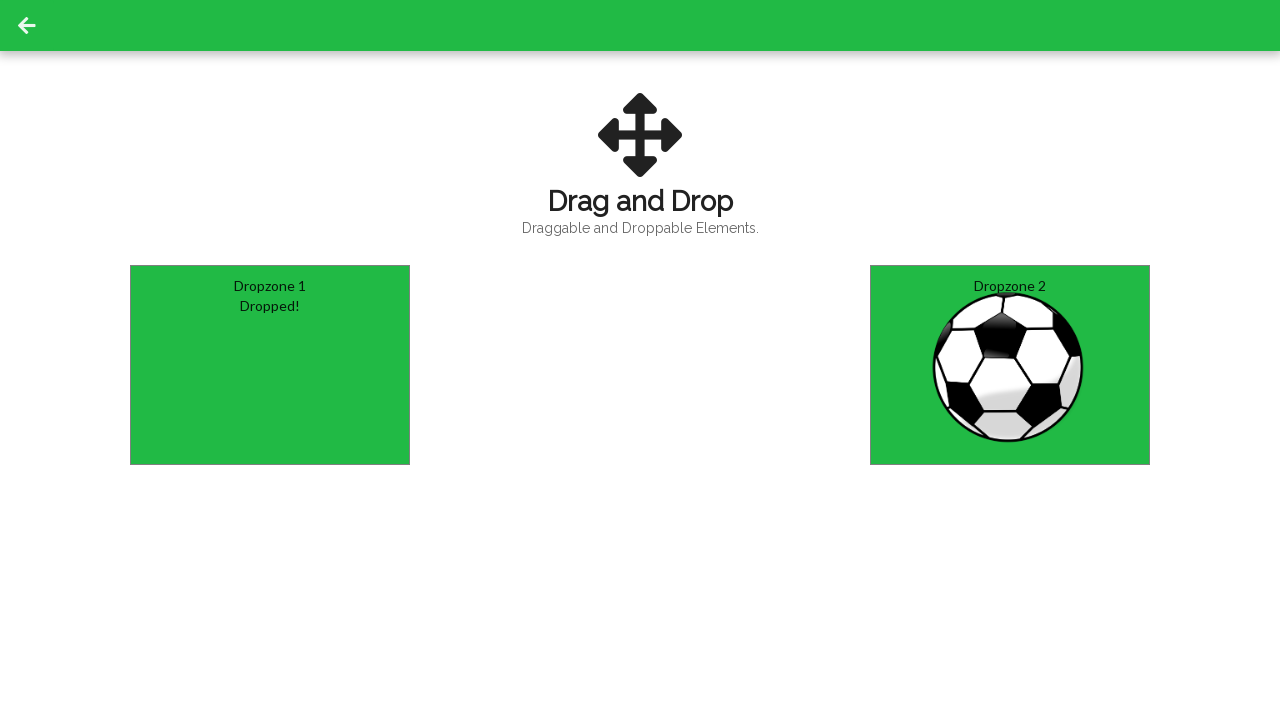

Retrieved text content from dropzone 2
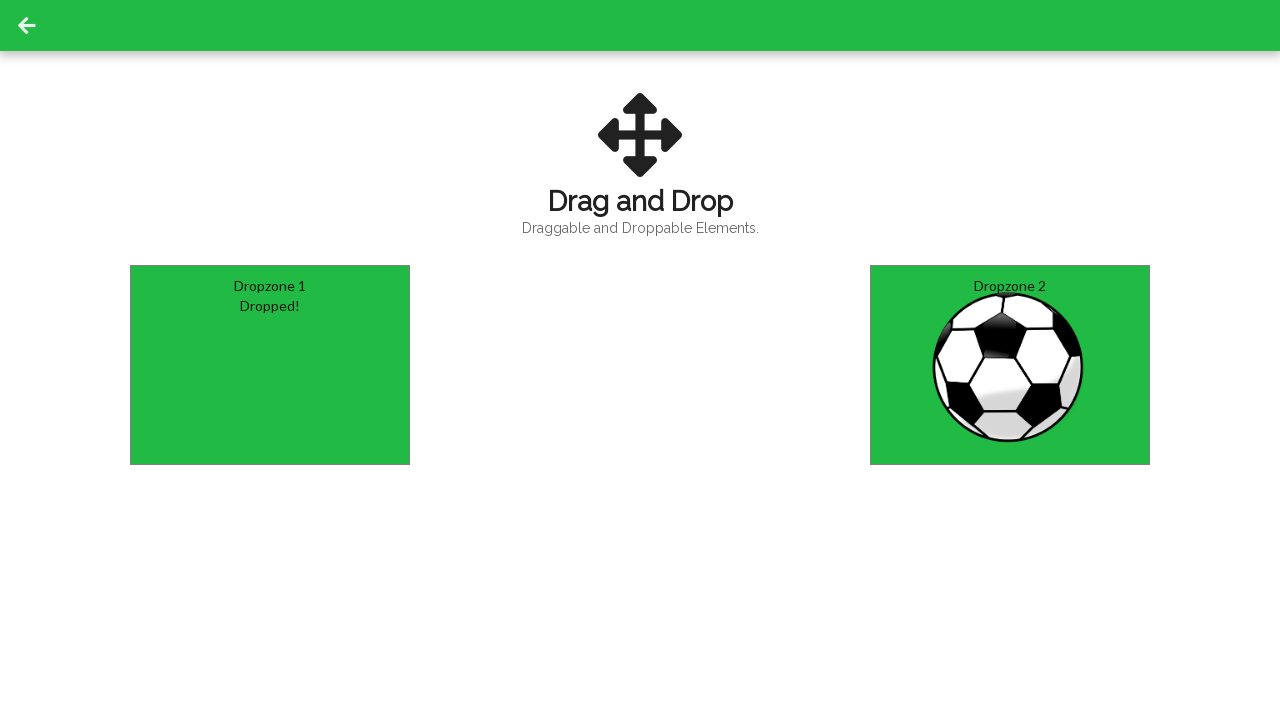

Verified that ball was successfully dropped in dropzone 2
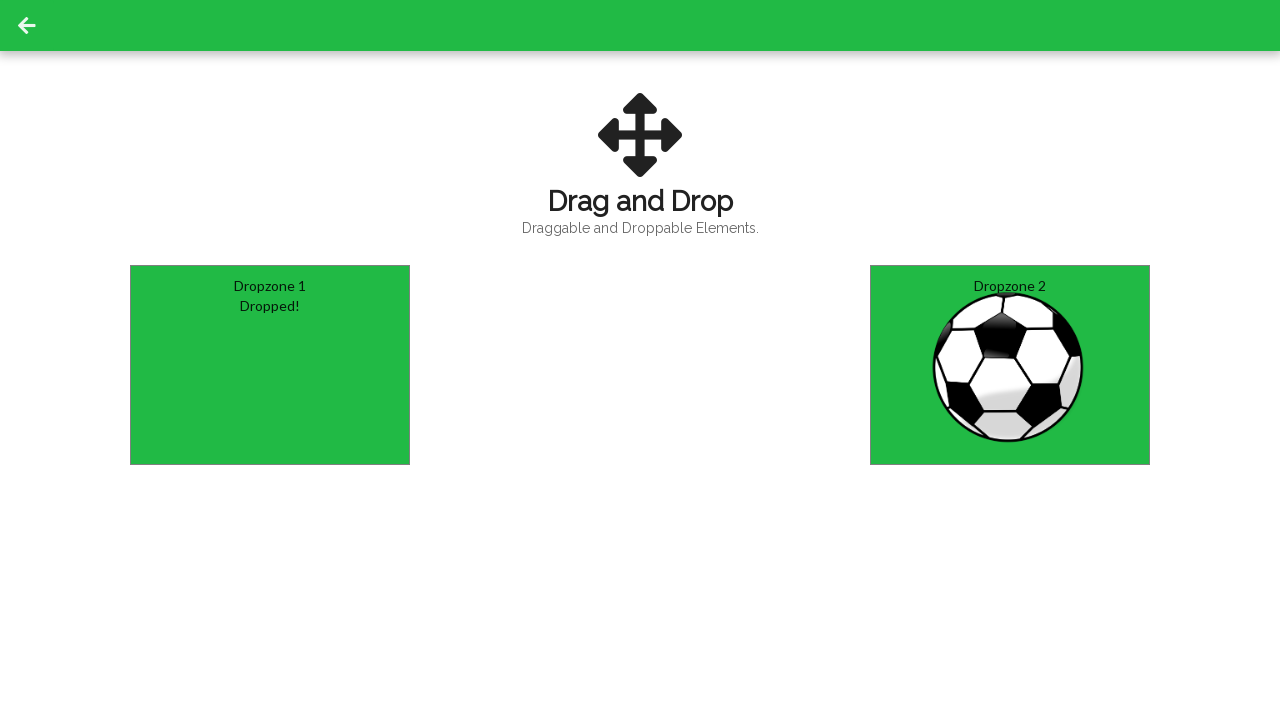

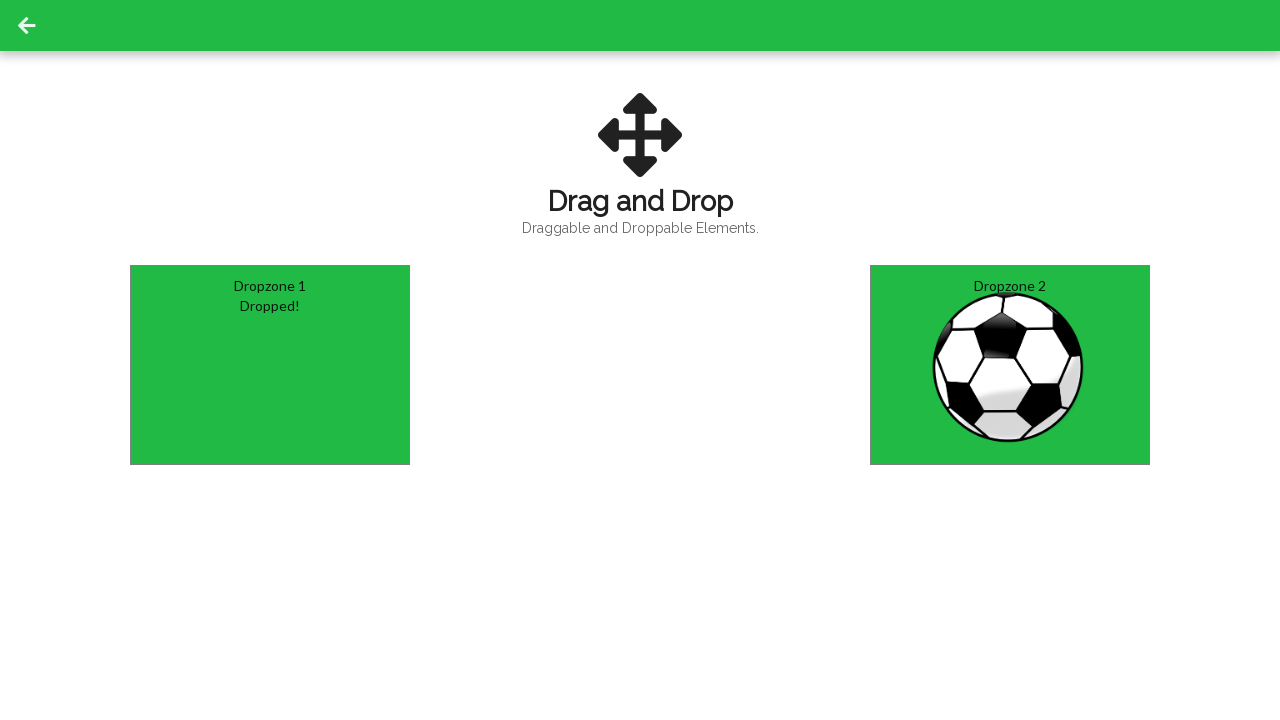